Tests form submission by clicking the submit button and verifying the success message

Starting URL: https://www.selenium.dev/selenium/web/web-form.html

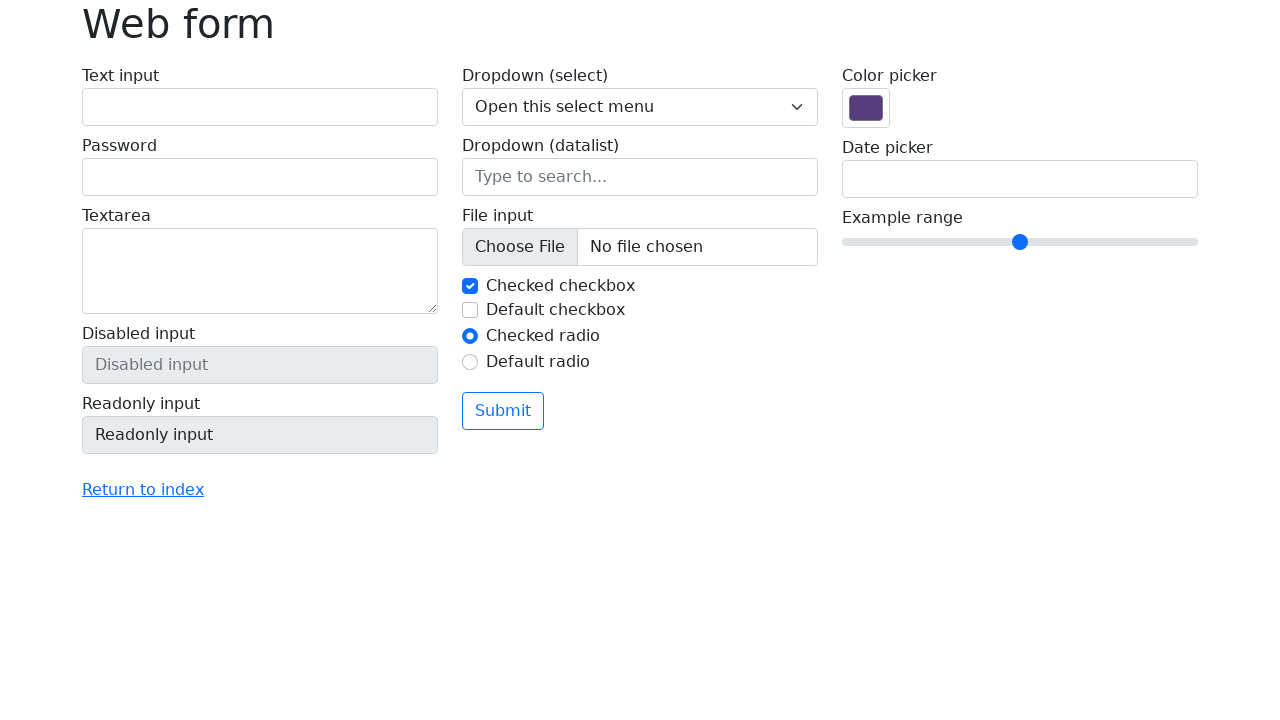

Clicked the submit button at (503, 411) on button
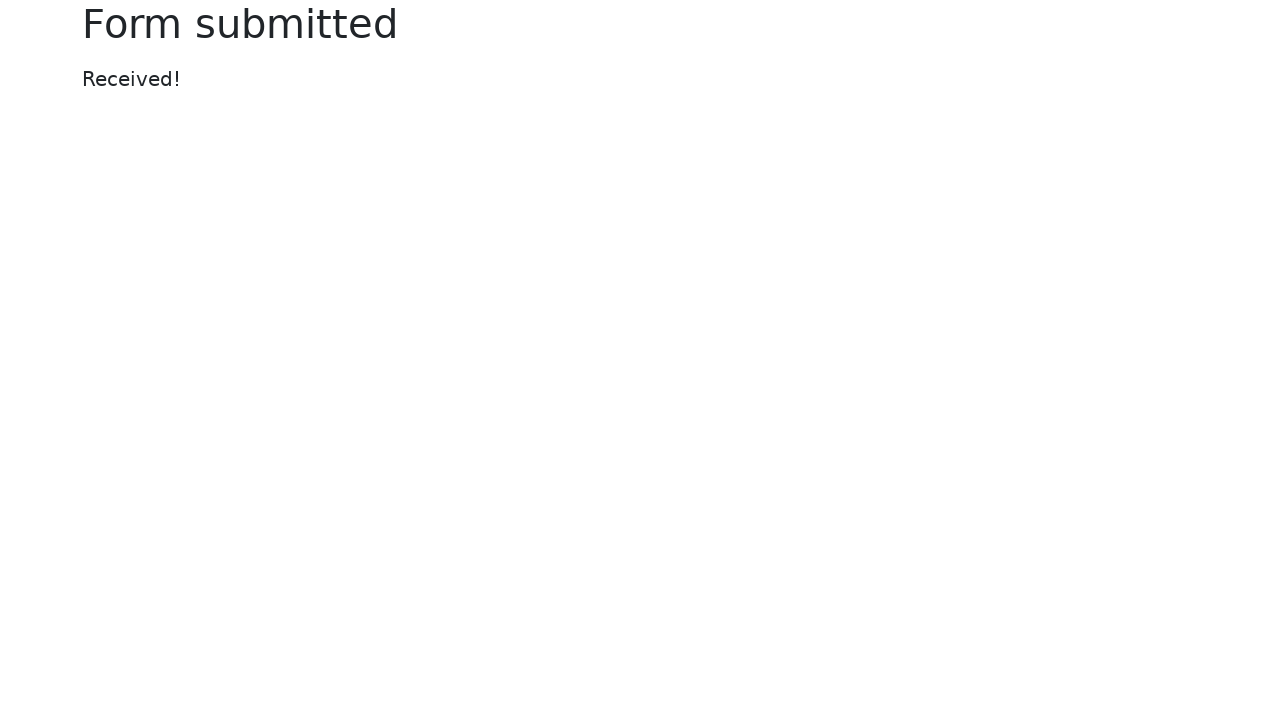

Located the h1 element to verify success message
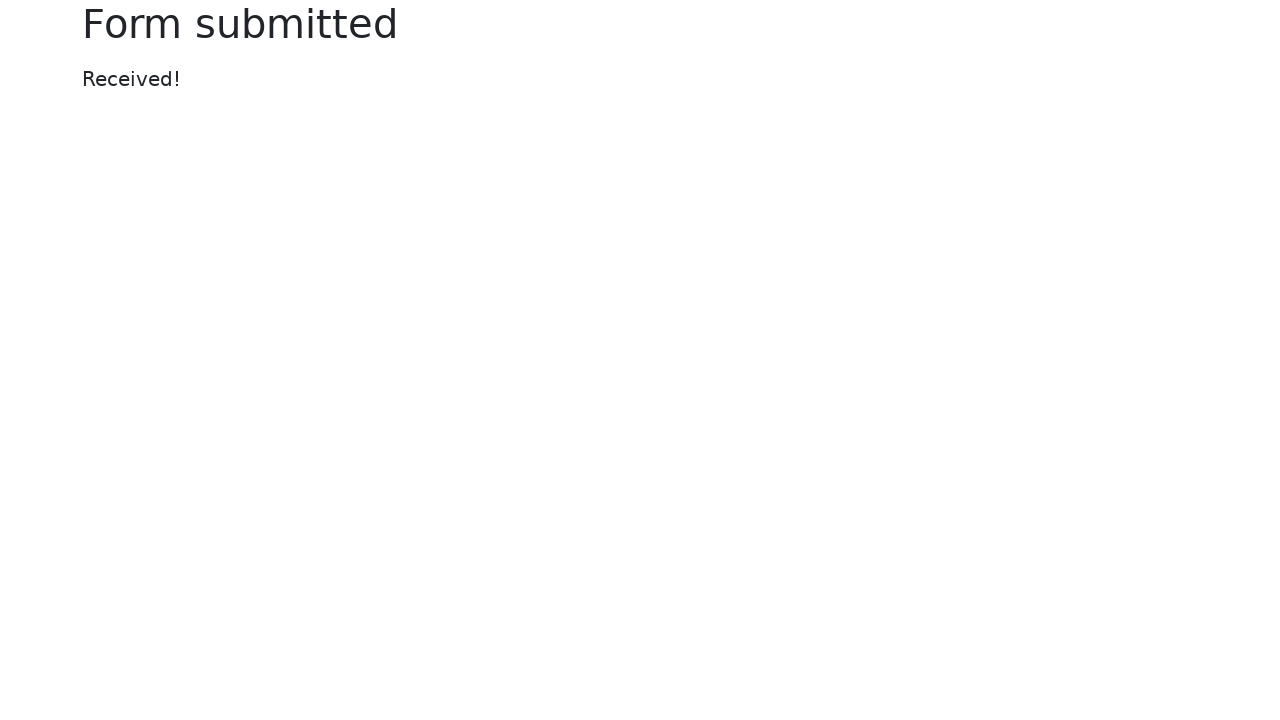

Verified form submission success message displays 'Form submitted'
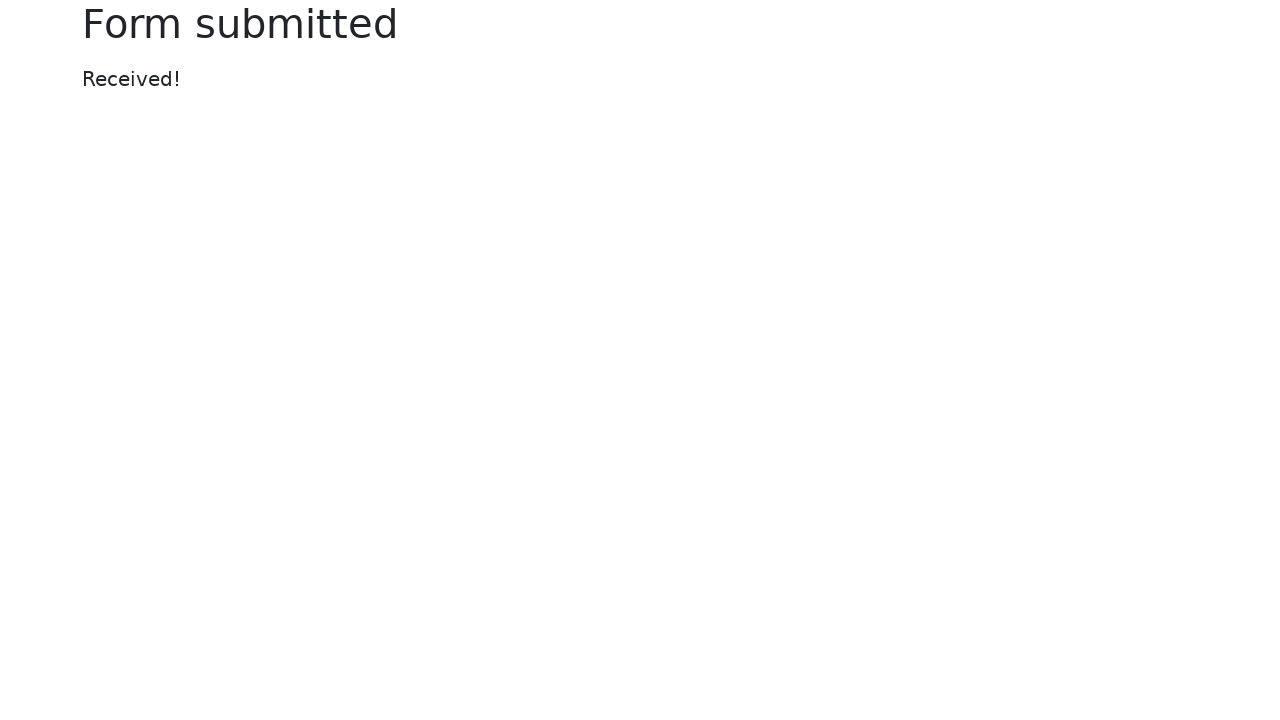

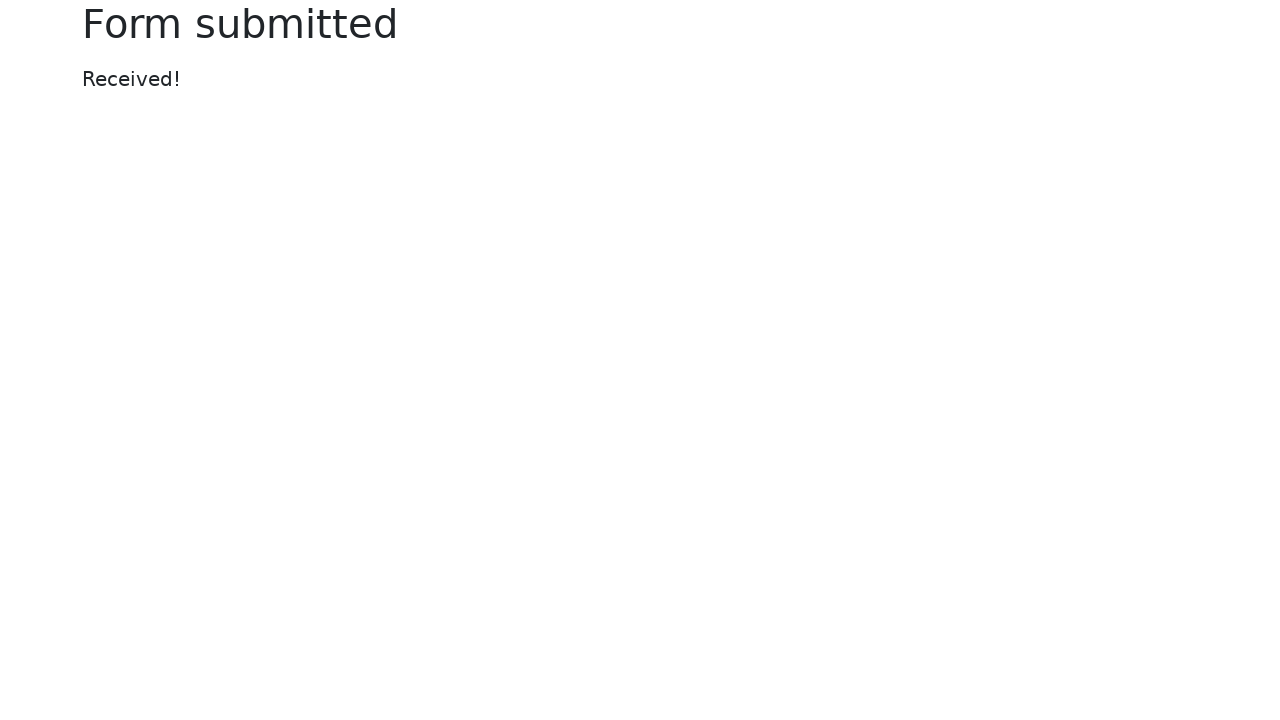